Tests single file upload functionality by uploading a file to a file input element on the page

Starting URL: https://leafground.com/file.xhtml

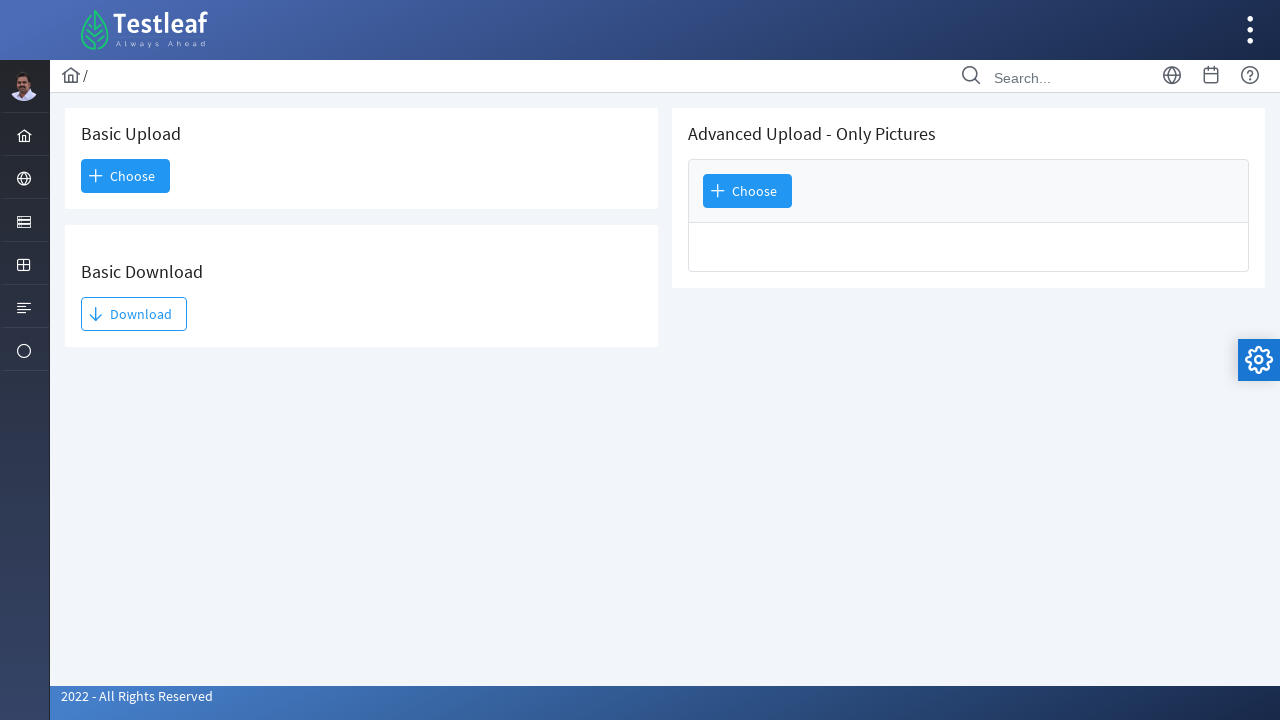

Created temporary test PNG file for upload
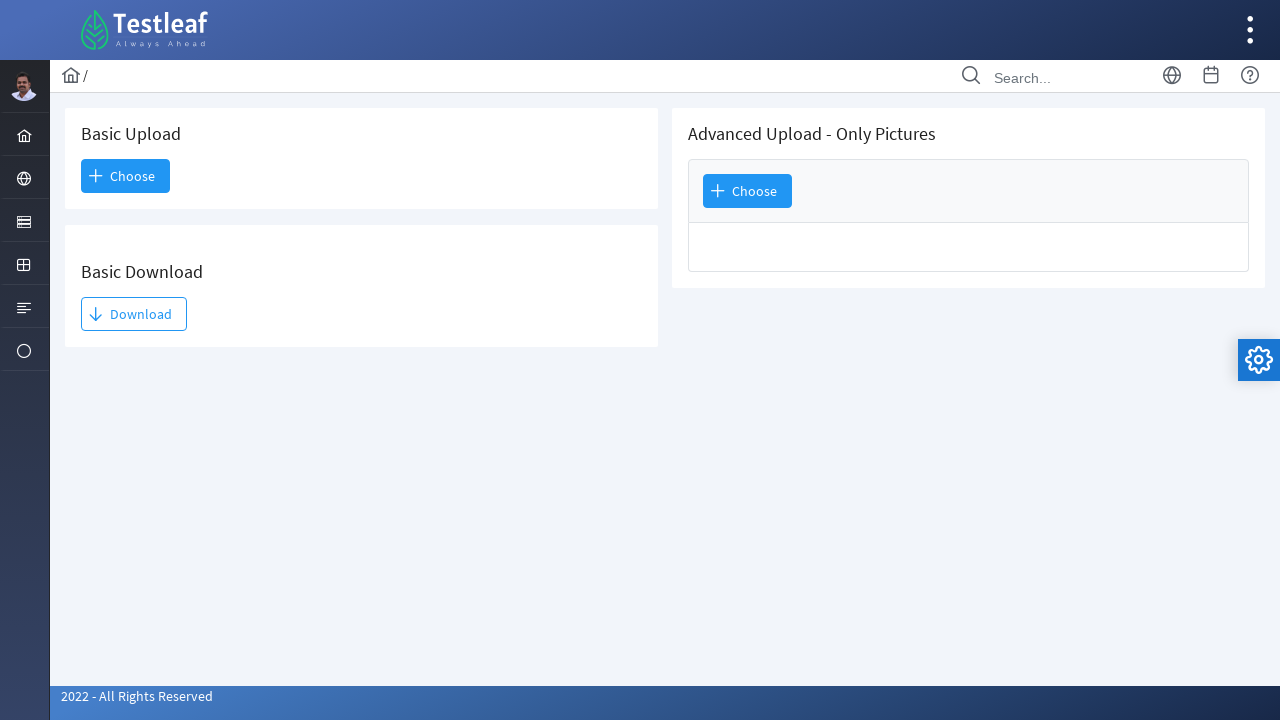

Located first file input element on page
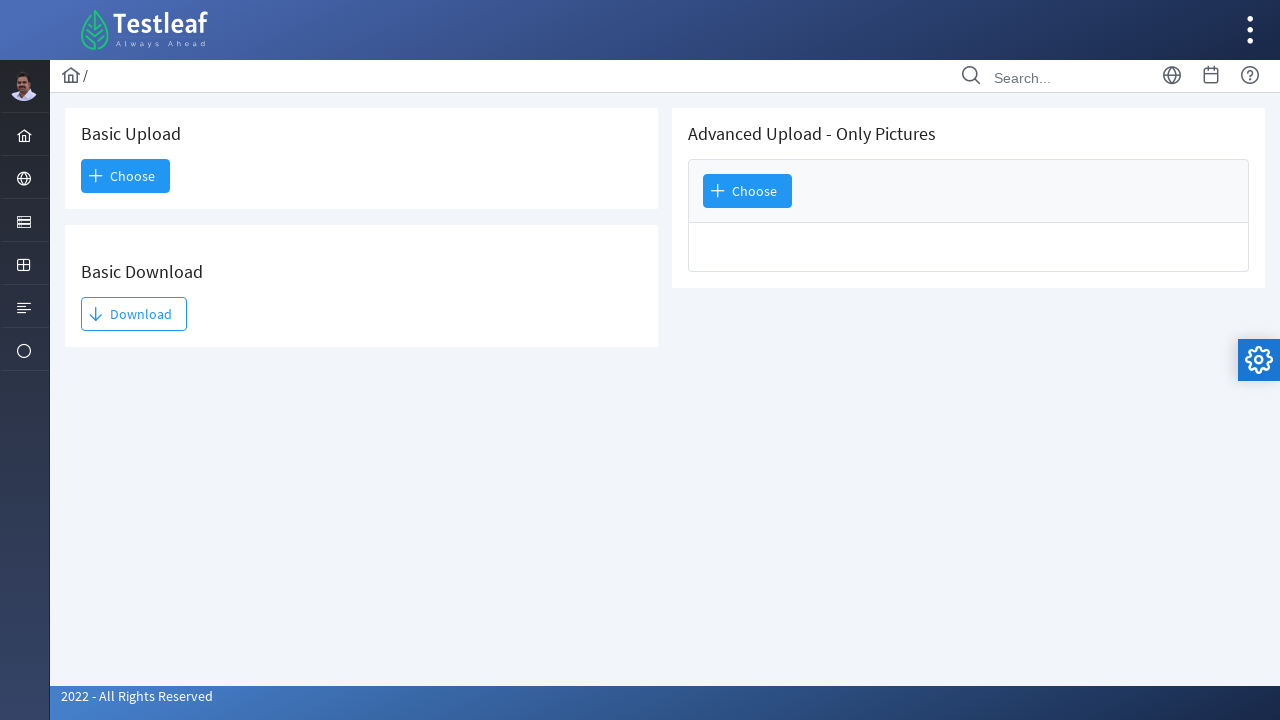

Uploaded test PNG file to file input element
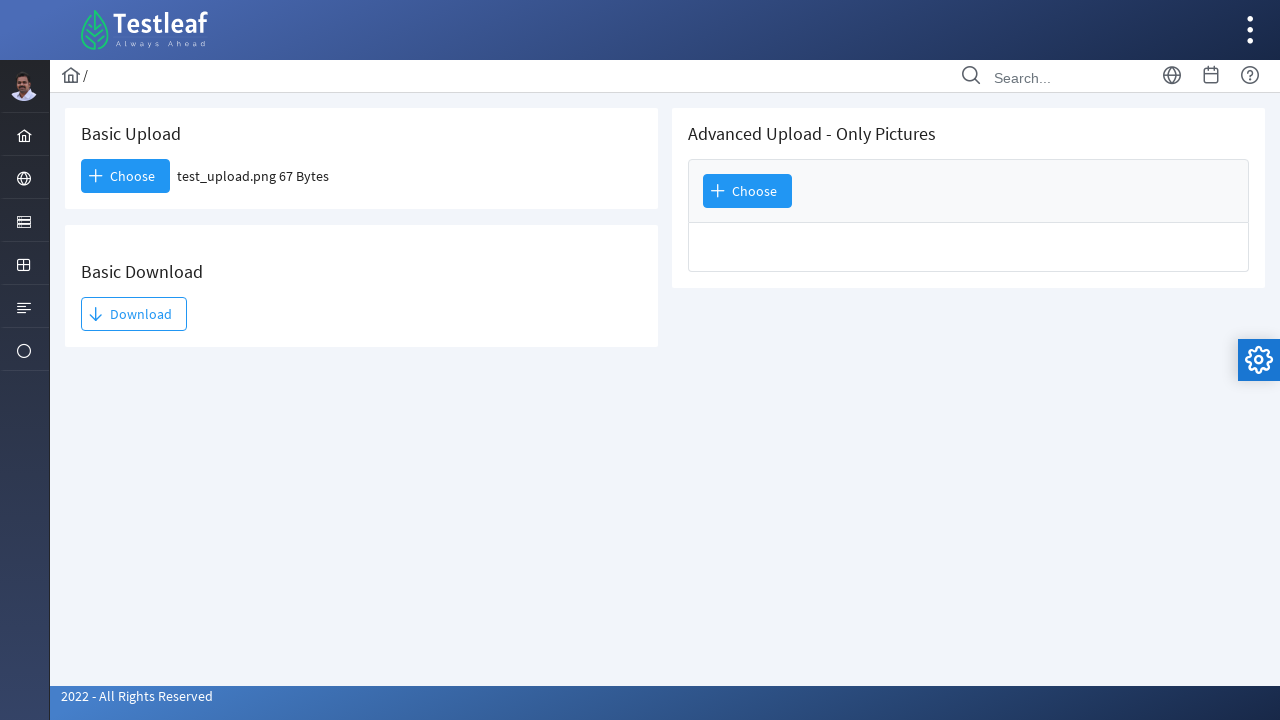

Waited 2 seconds for file upload to process
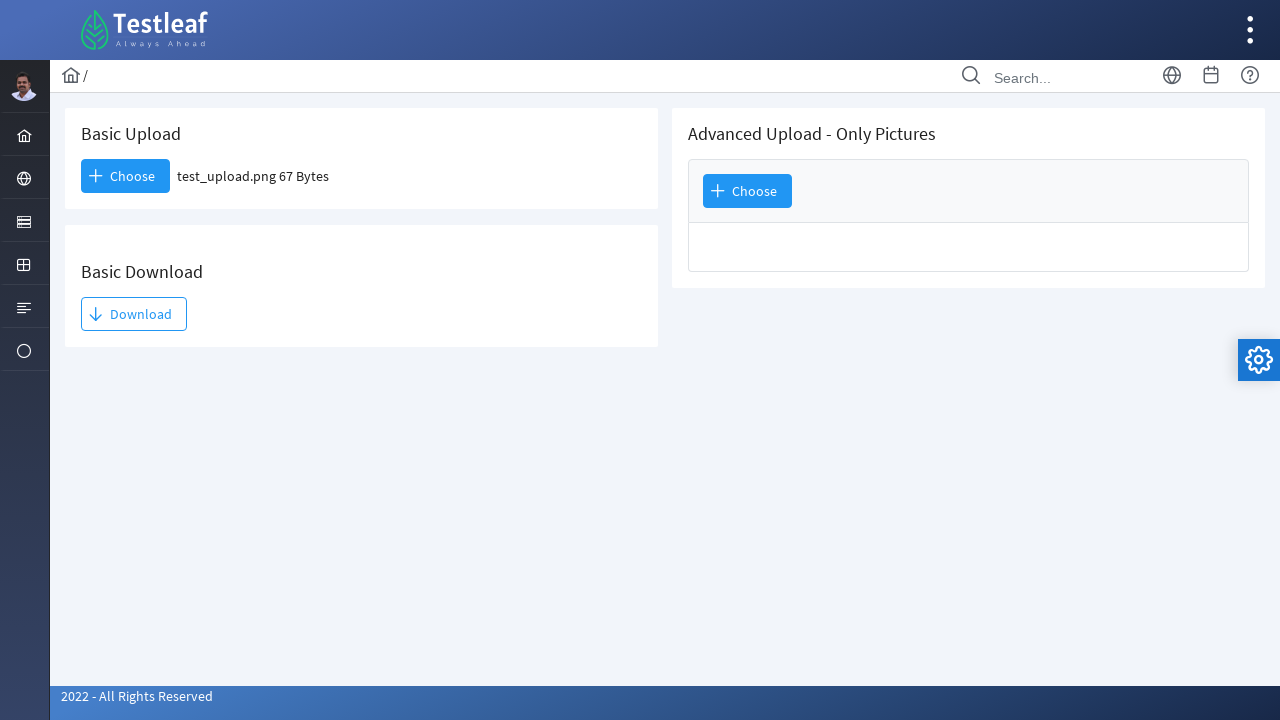

Deleted temporary test file
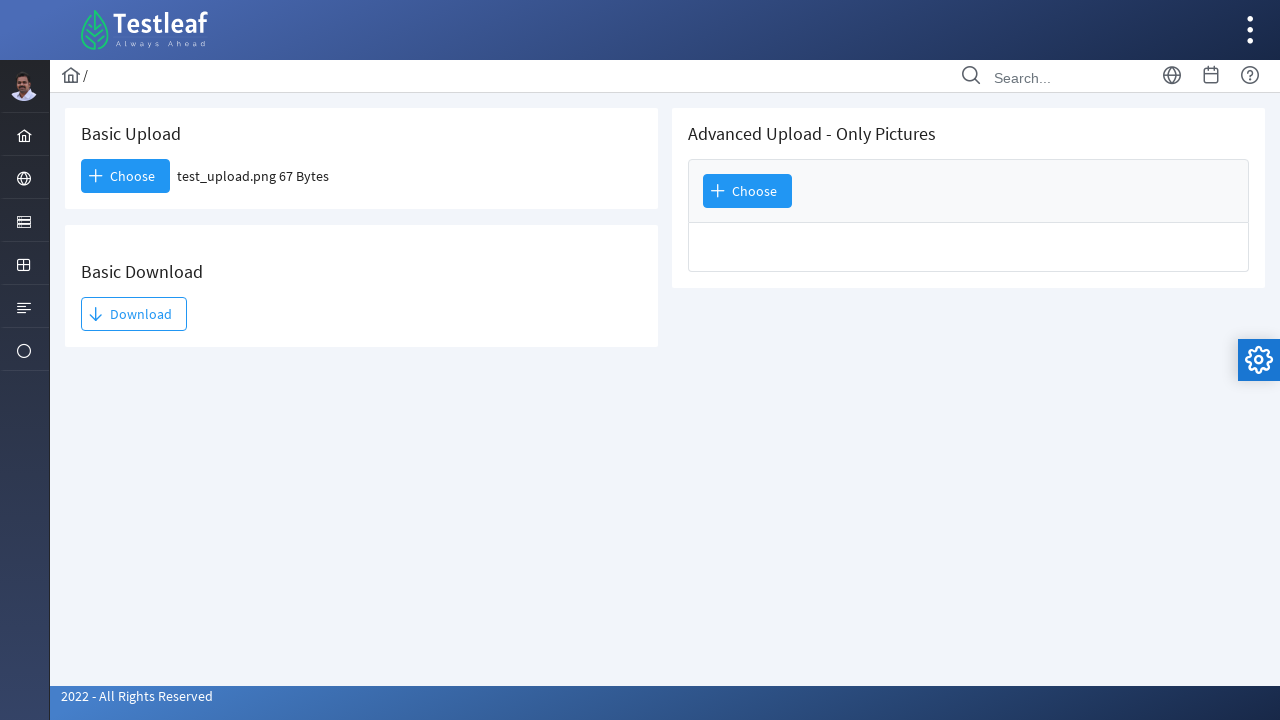

Removed temporary directory
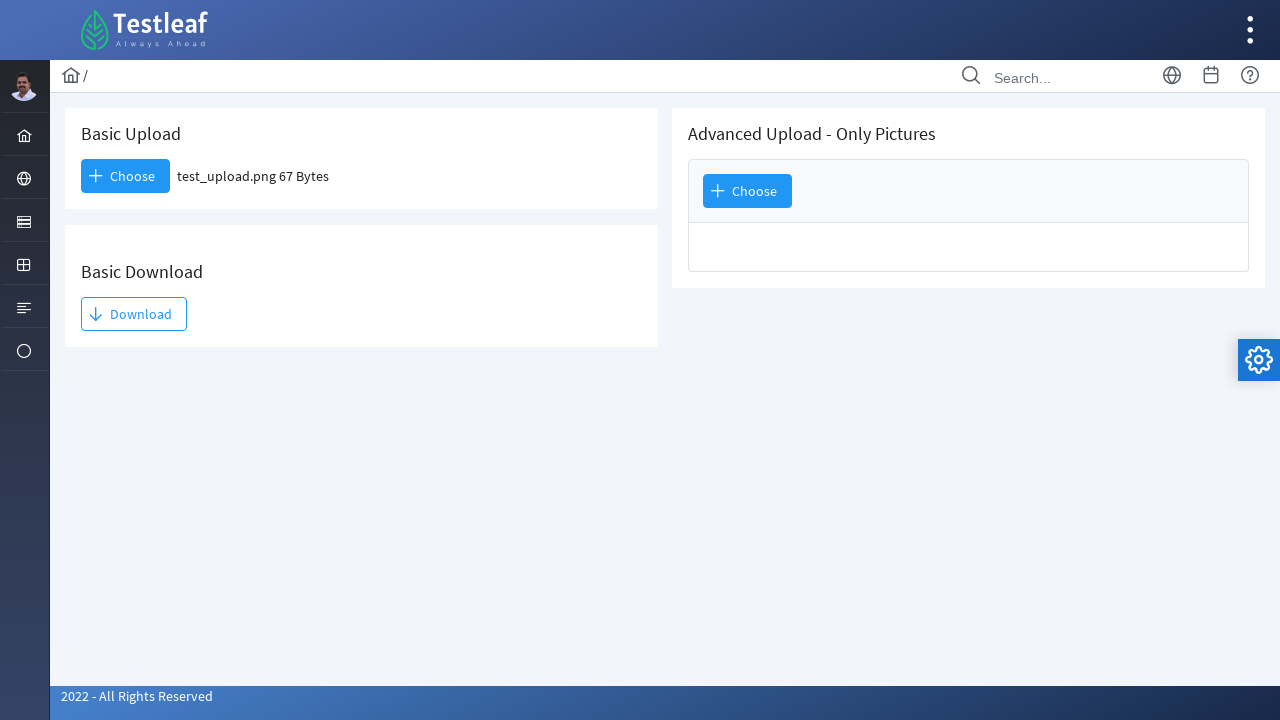

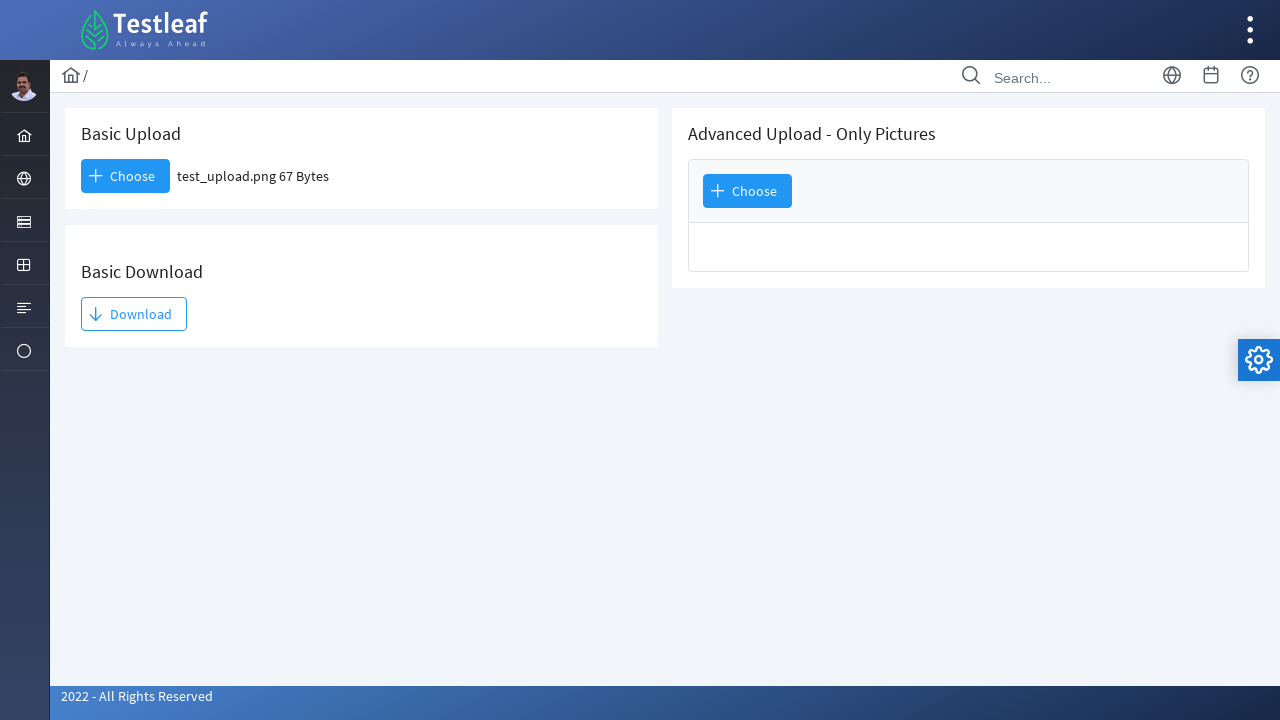